Tests Shadow DOM access by locating a shadow host element, accessing its shadow root via JavaScript, and verifying the text content of an element inside the shadow DOM

Starting URL: http://watir.com/examples/shadow_dom.html

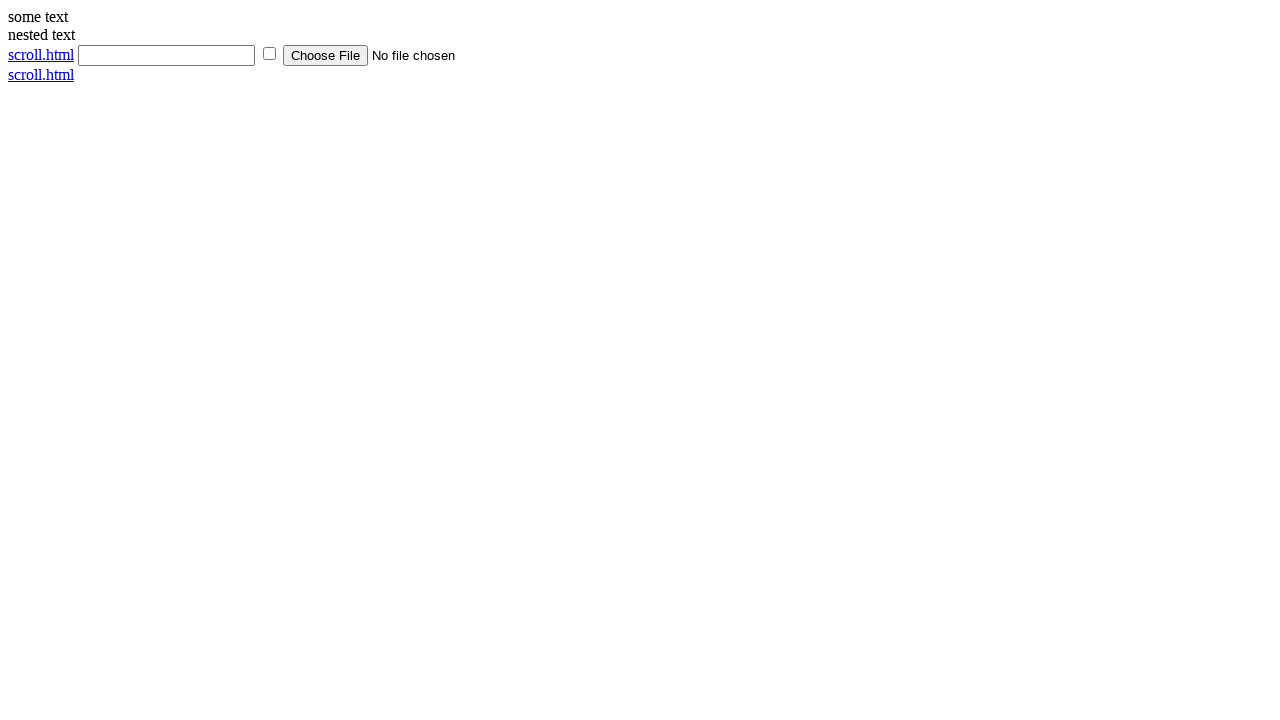

Navigated to Shadow DOM example page
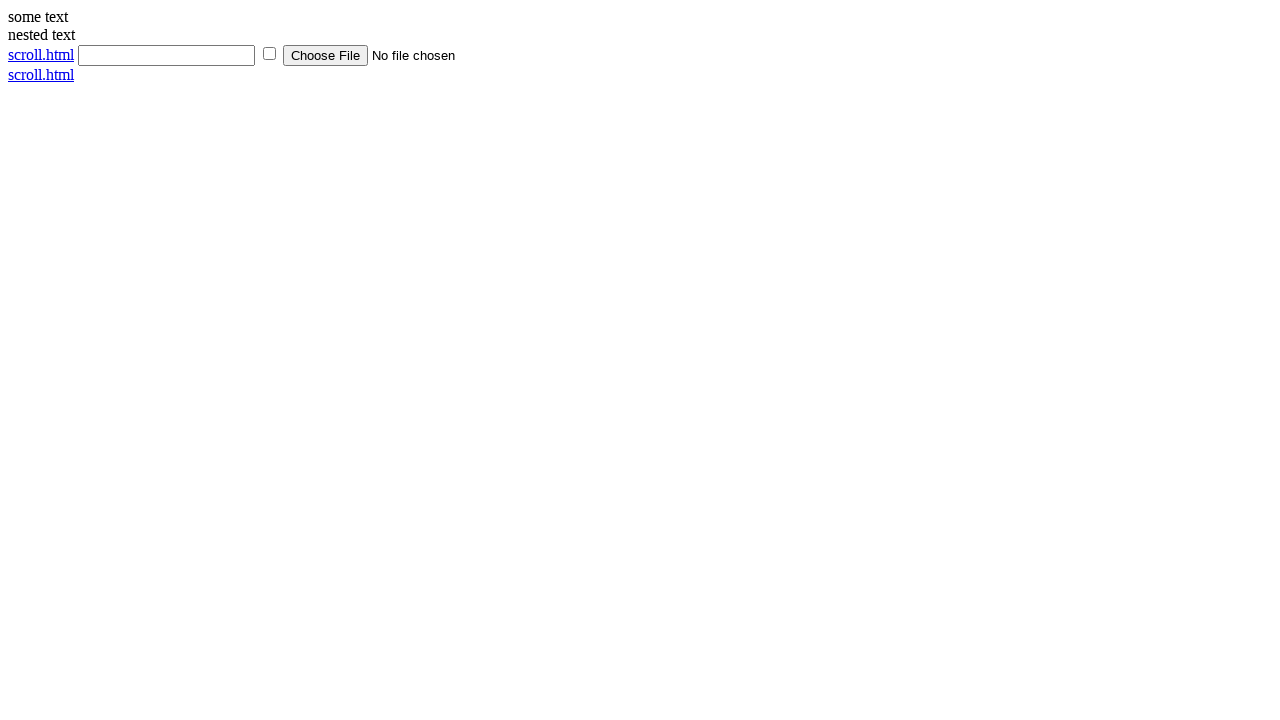

Located shadow host element with id 'shadow_host'
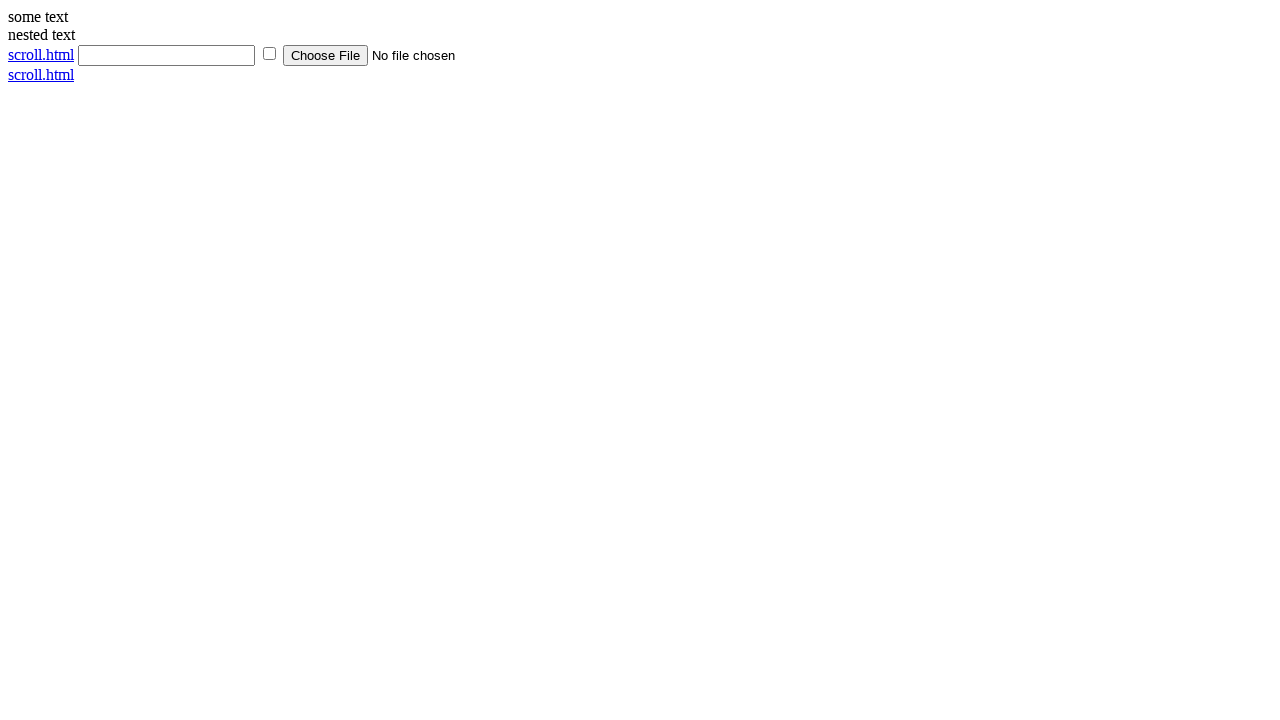

Located shadow content element inside shadow DOM
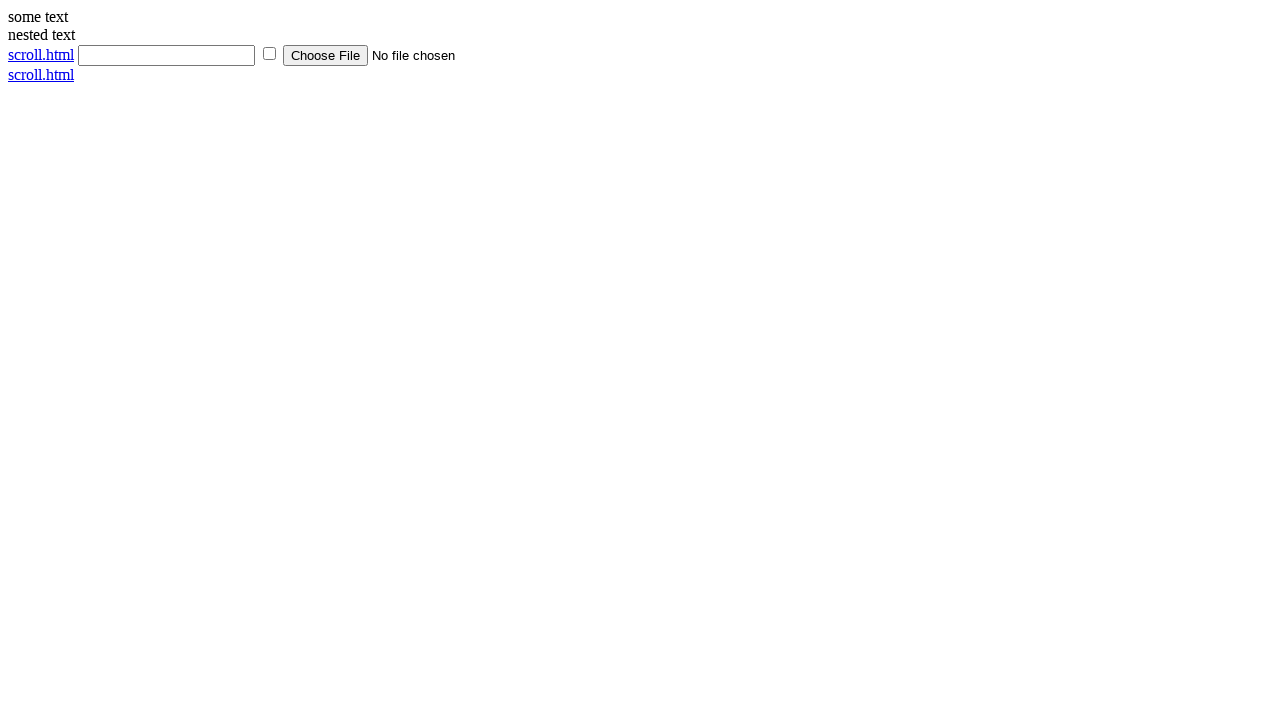

Verified shadow content text equals 'some text'
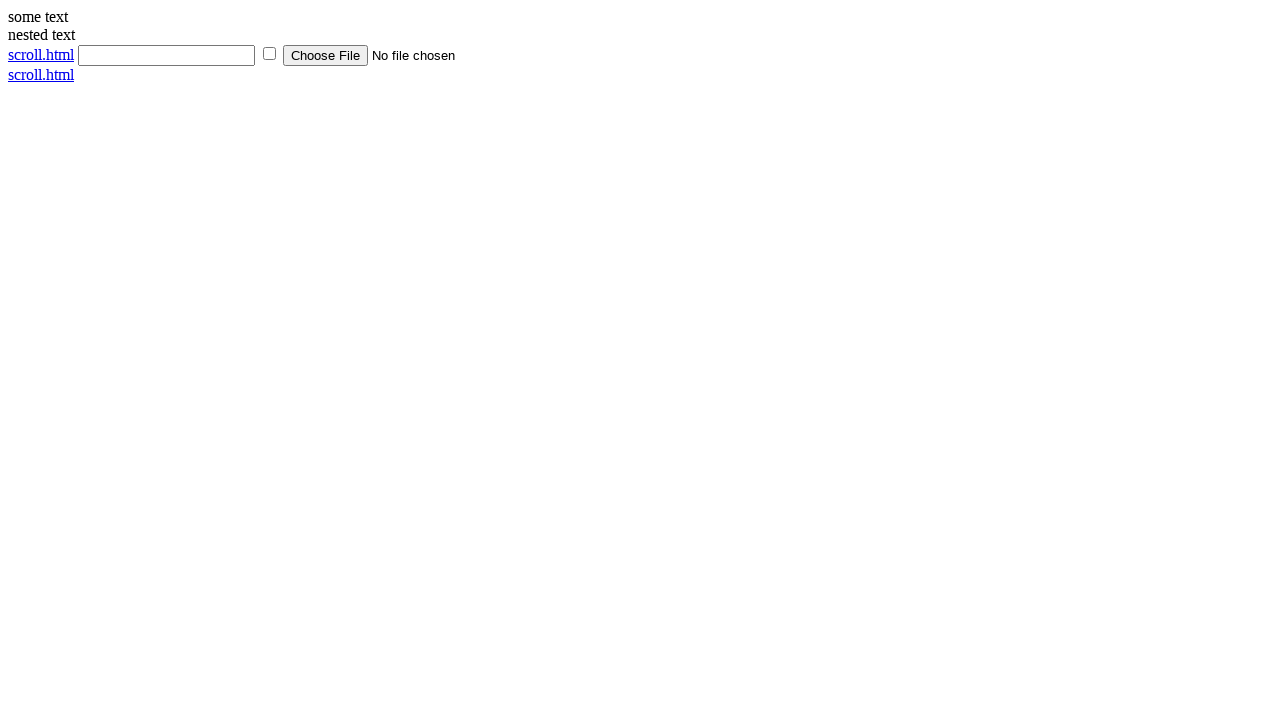

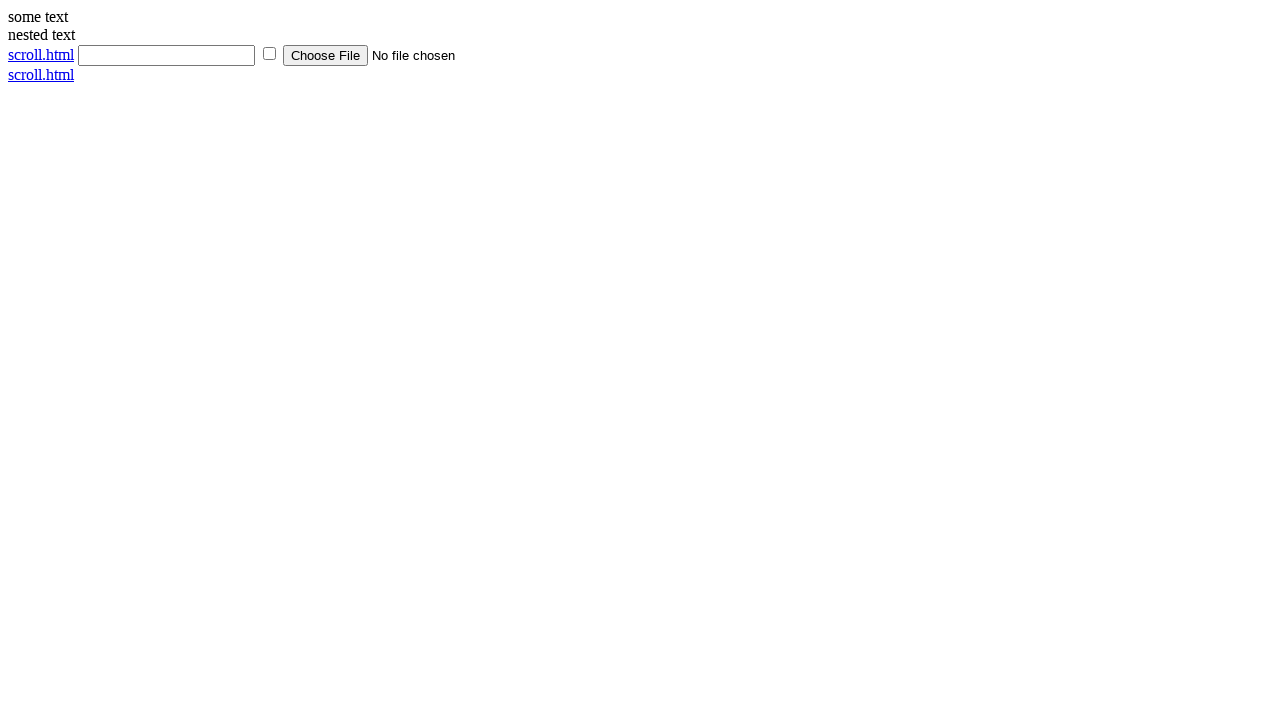